Tests the Katalon demo healthcare application by clicking the "Make Appointment" button and verifying navigation to the login/profile page.

Starting URL: https://katalon-demo-cura.herokuapp.com/

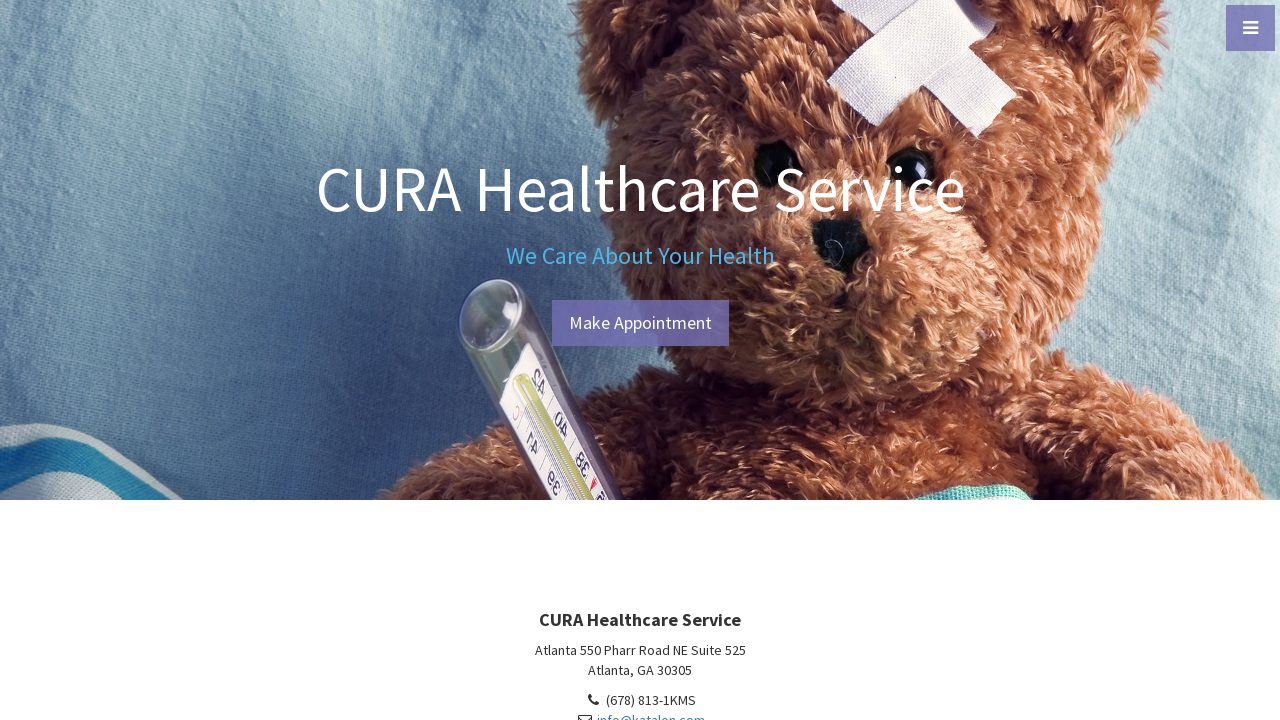

Clicked 'Make Appointment' button at (640, 323) on #btn-make-appointment
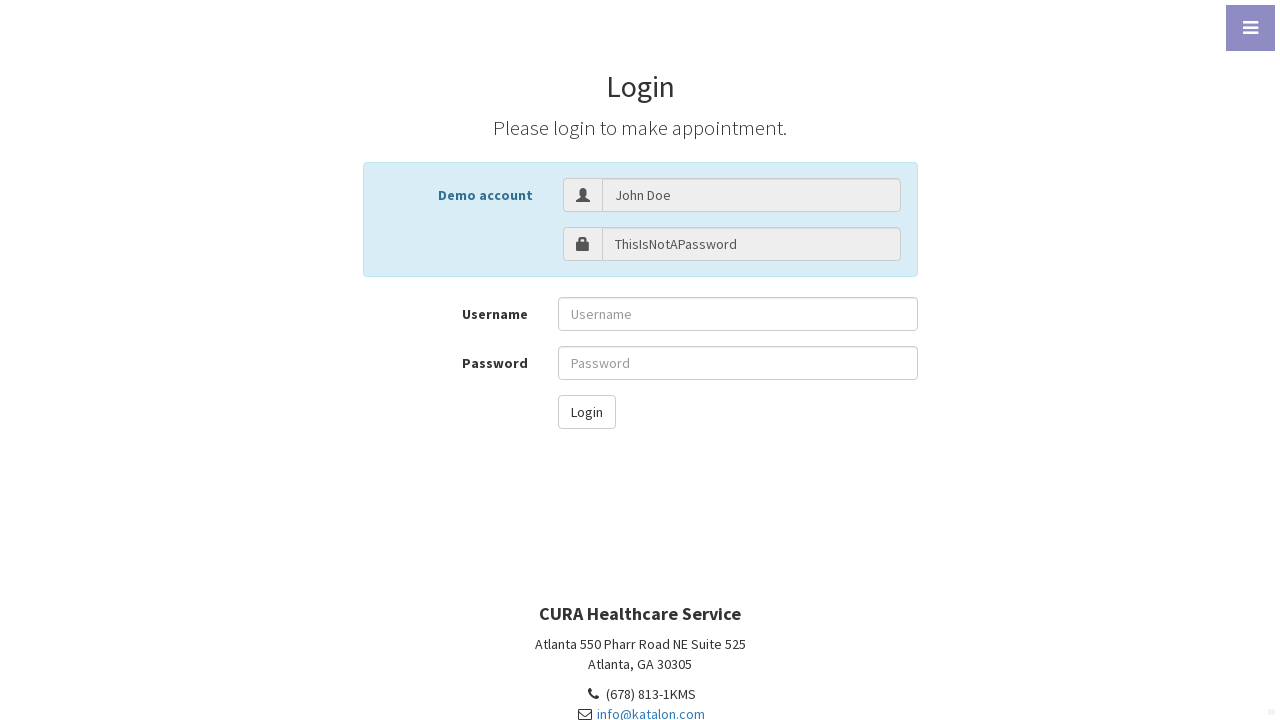

Navigation to login/profile page completed
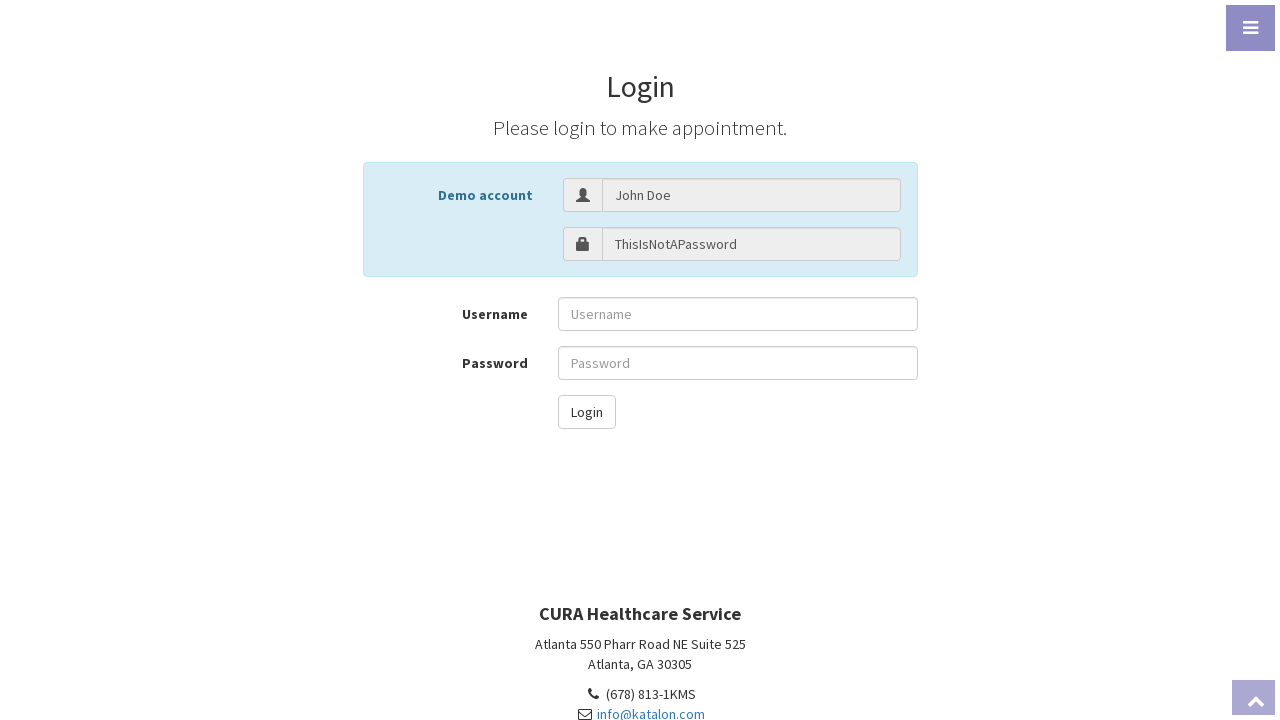

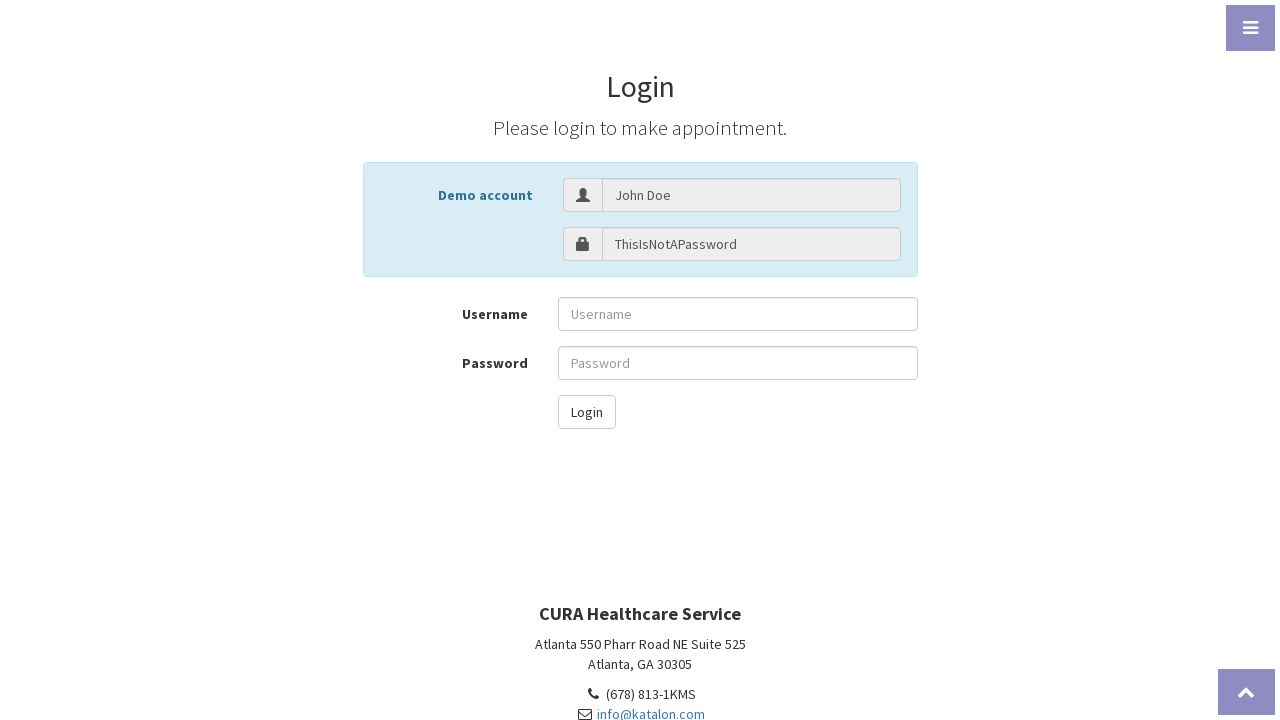